Tests Bank of America appointments page by clicking on Everyday Banking link and verifying button states

Starting URL: https://secure.bankofamerica.com/secure-mycommunications/public/appointments/?marketingCode=NEWHP_ECHMPG

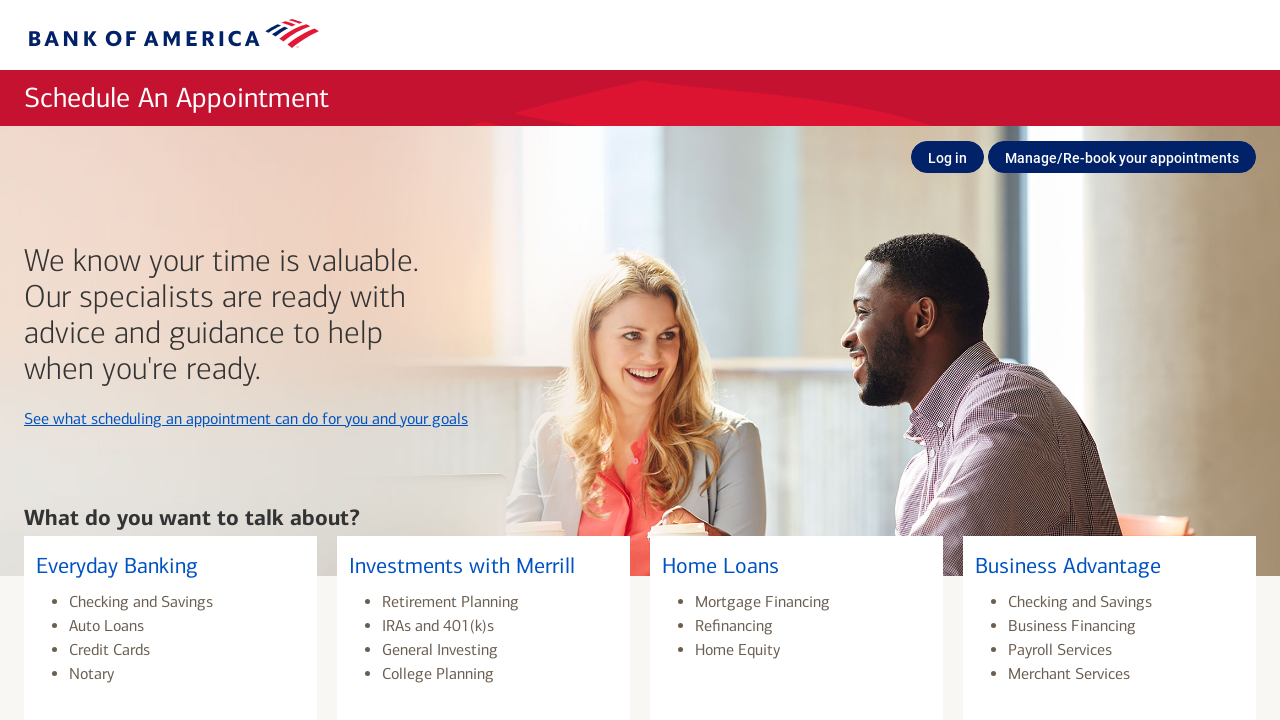

Clicked on Everyday Banking link at (170, 618) on a[name='Everyday_Banking']
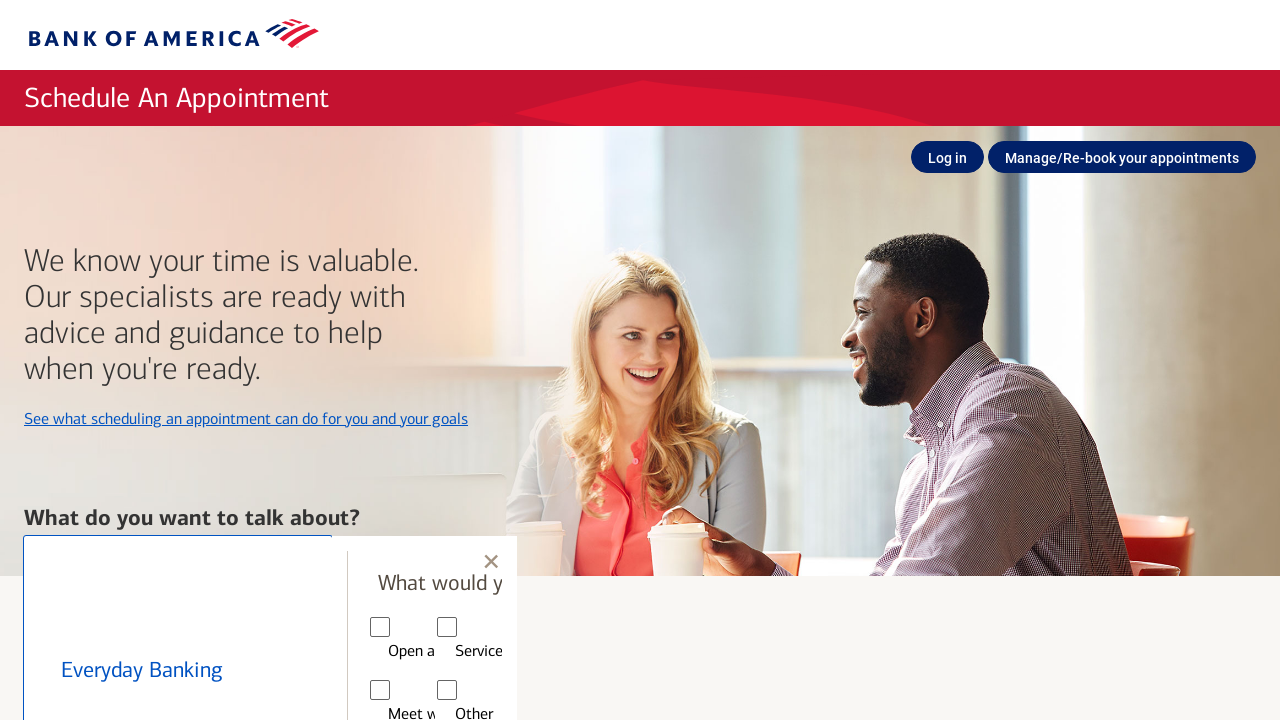

Waited for Next button to load
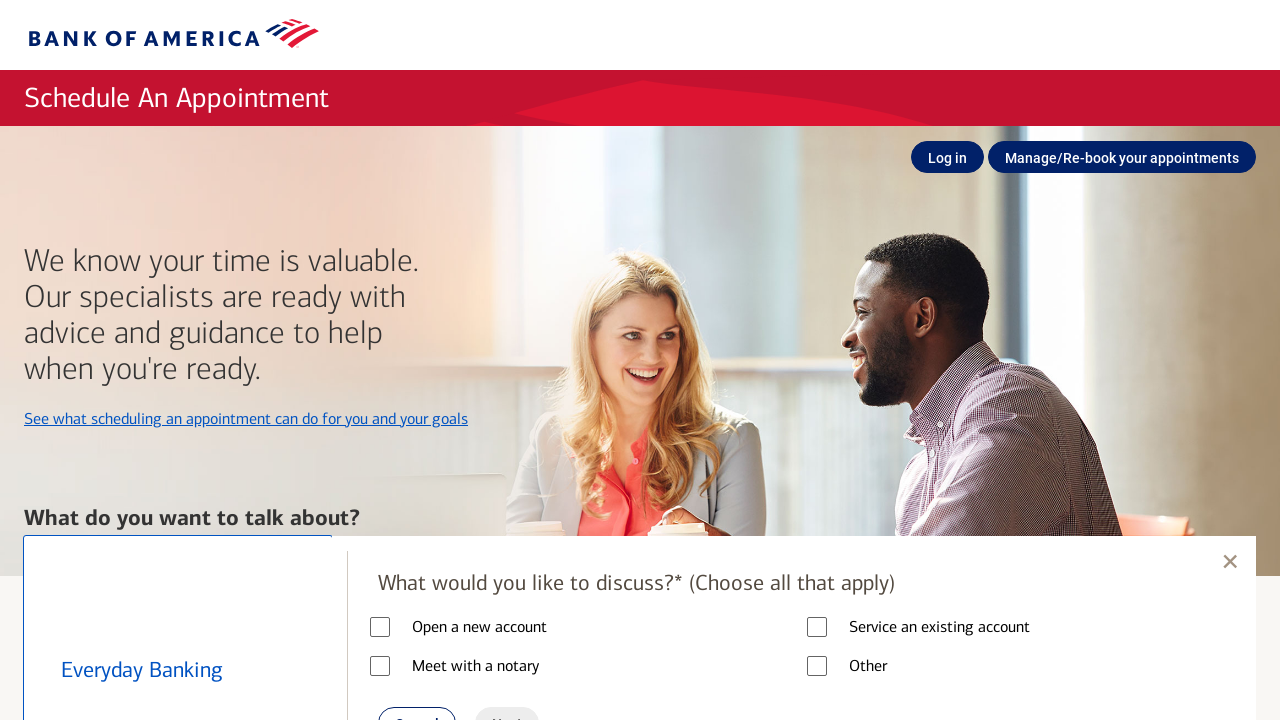

Located Close button element
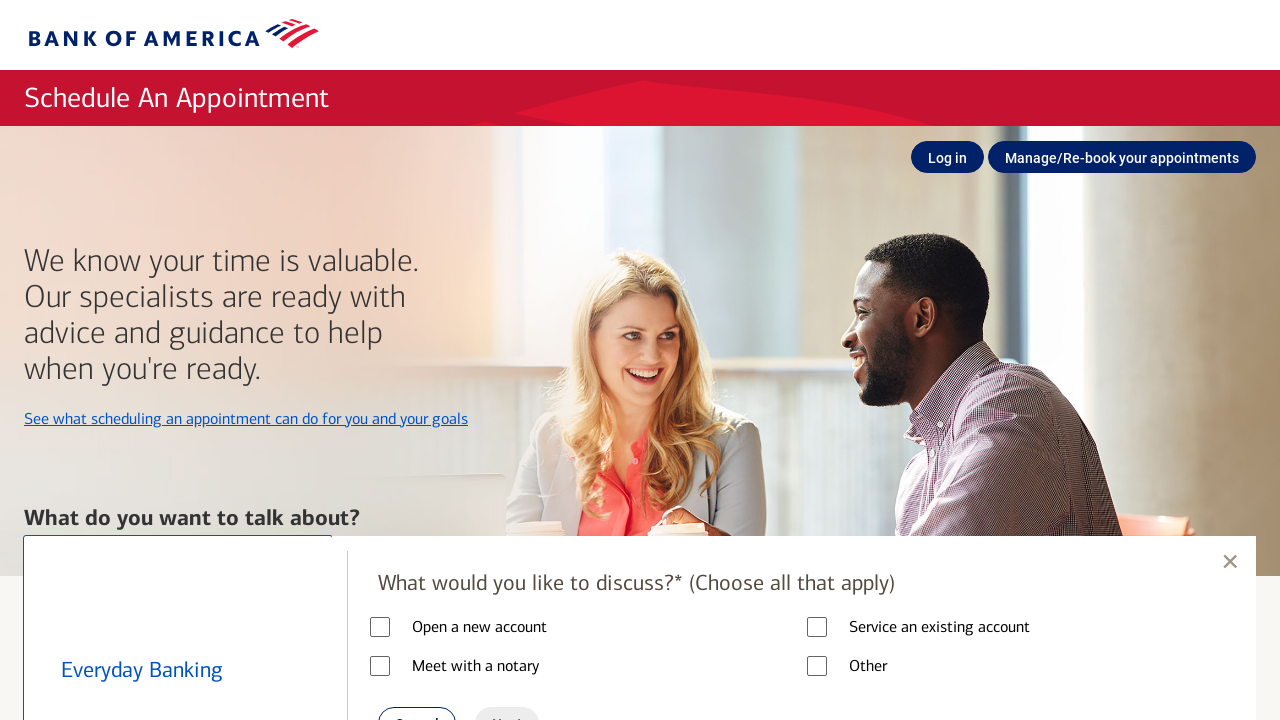

Located Next button element
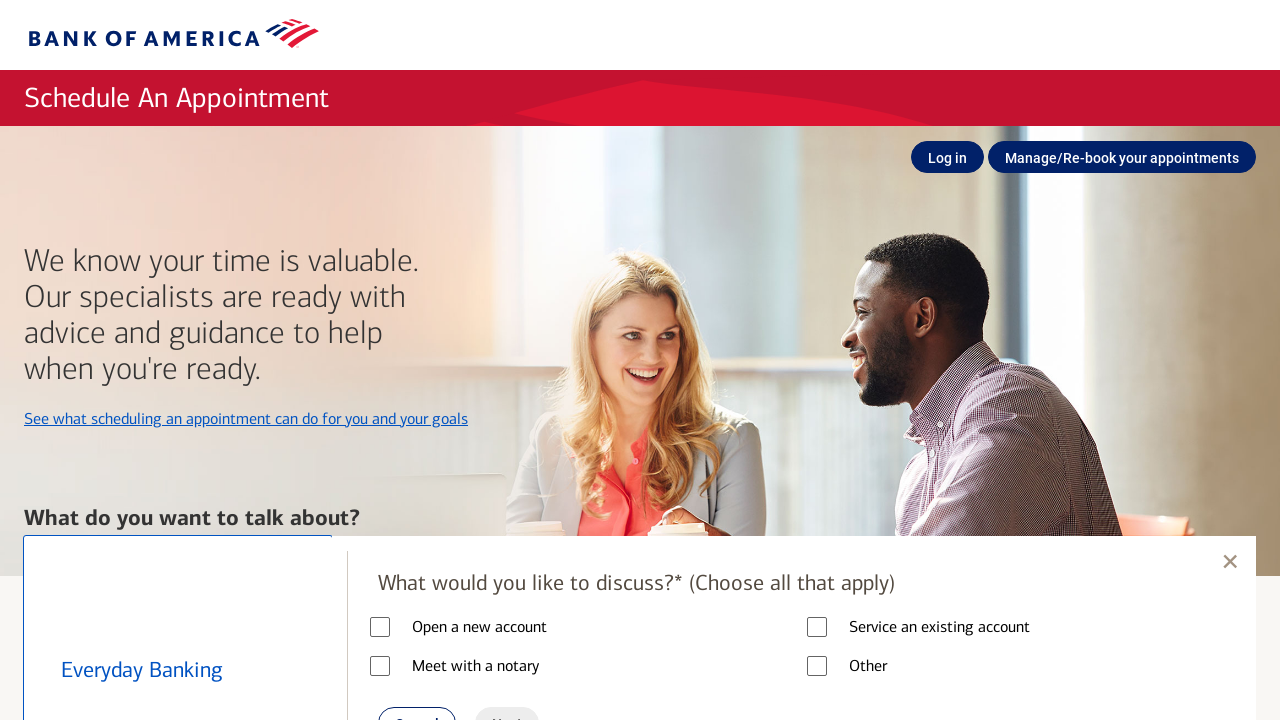

Checked if Close button is enabled
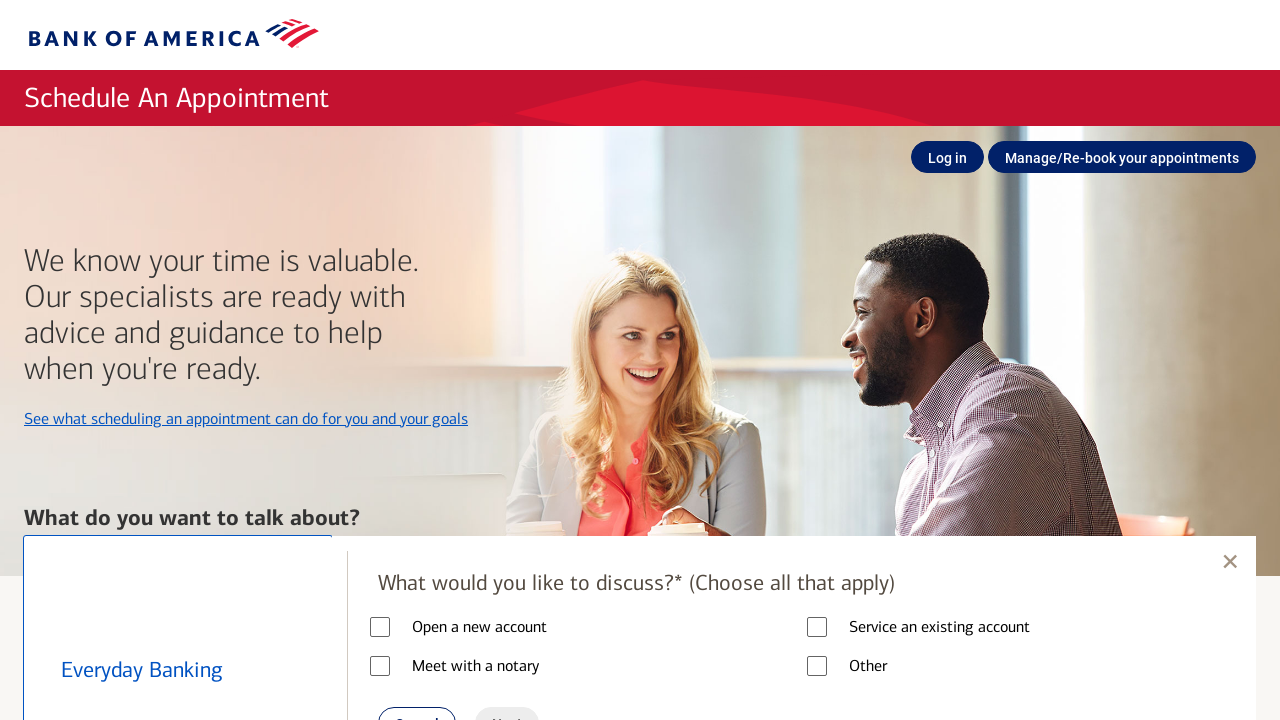

Checked if Next button is enabled
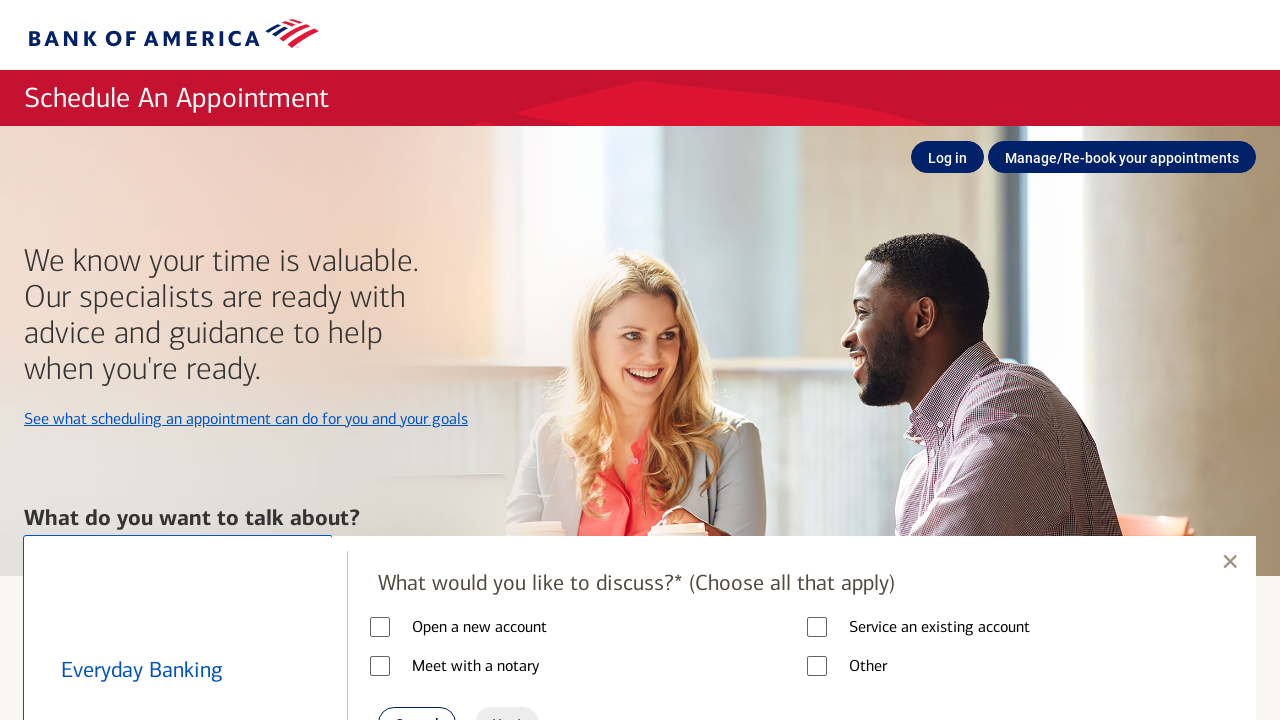

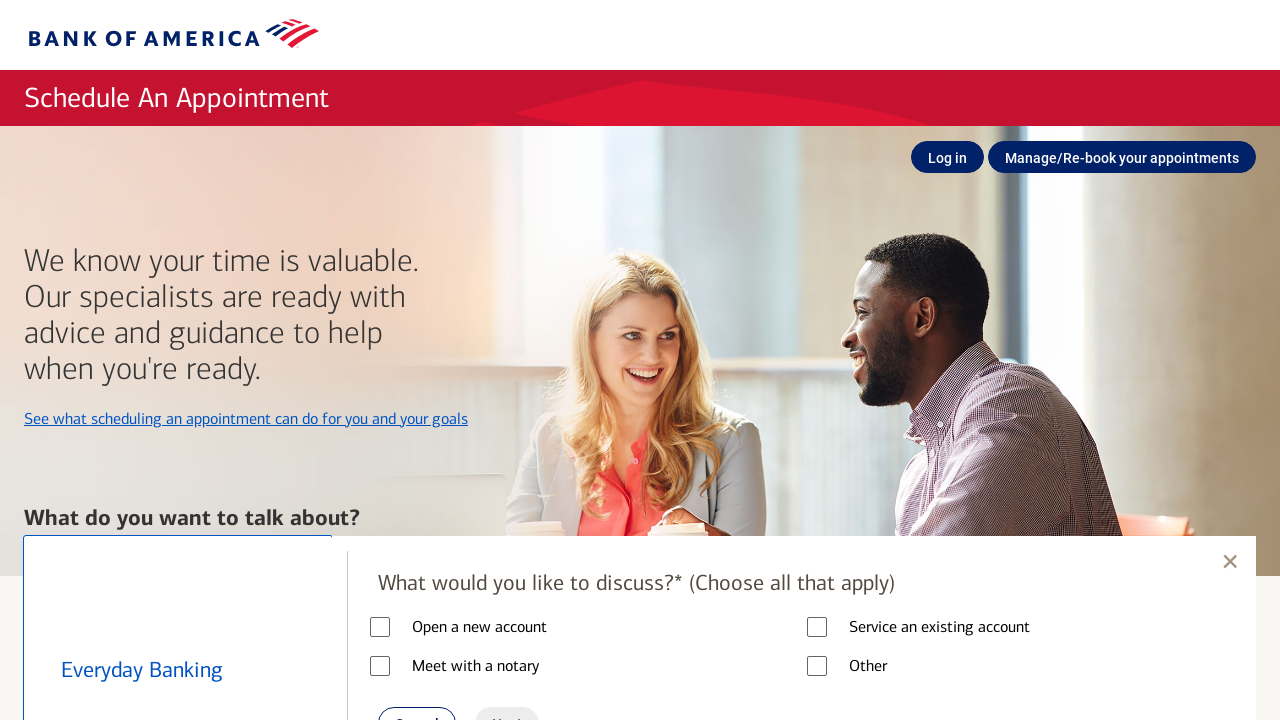